Tests submitting an answer on a Stepik lesson page by filling a textarea with the answer "get()" and clicking the submit button.

Starting URL: https://stepik.org/lesson/25969/step/12

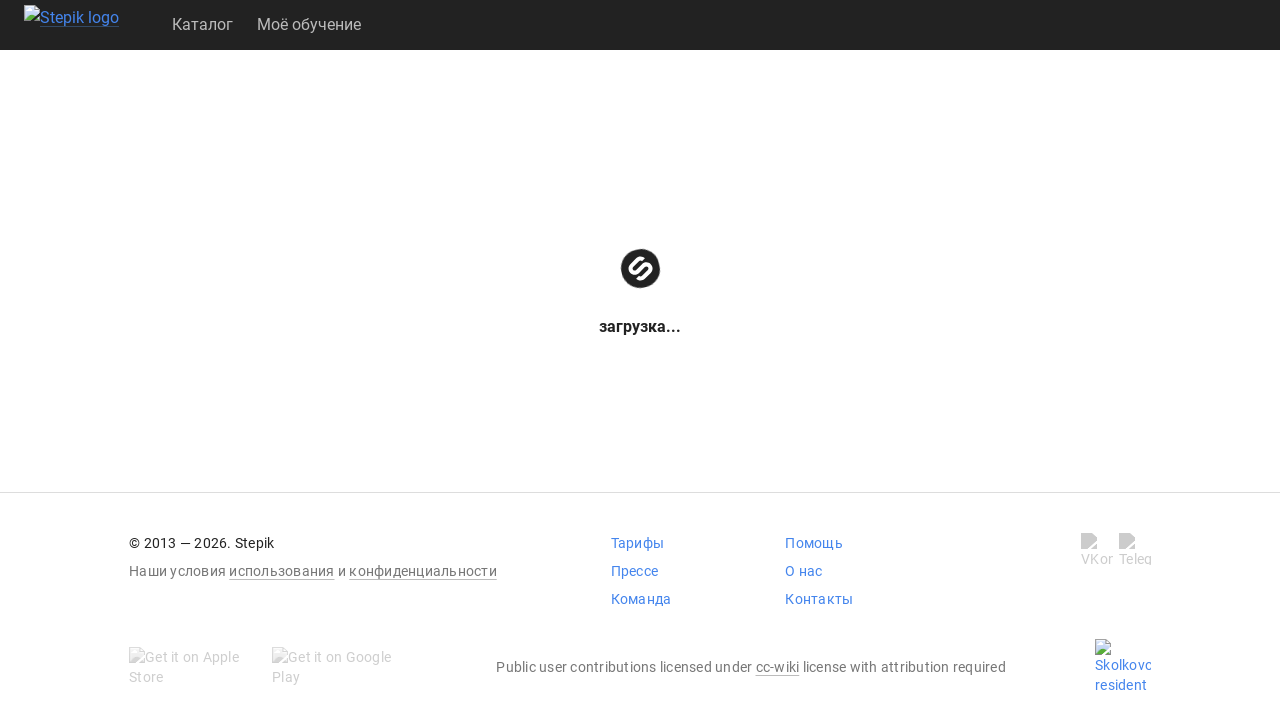

Waited for textarea to be available
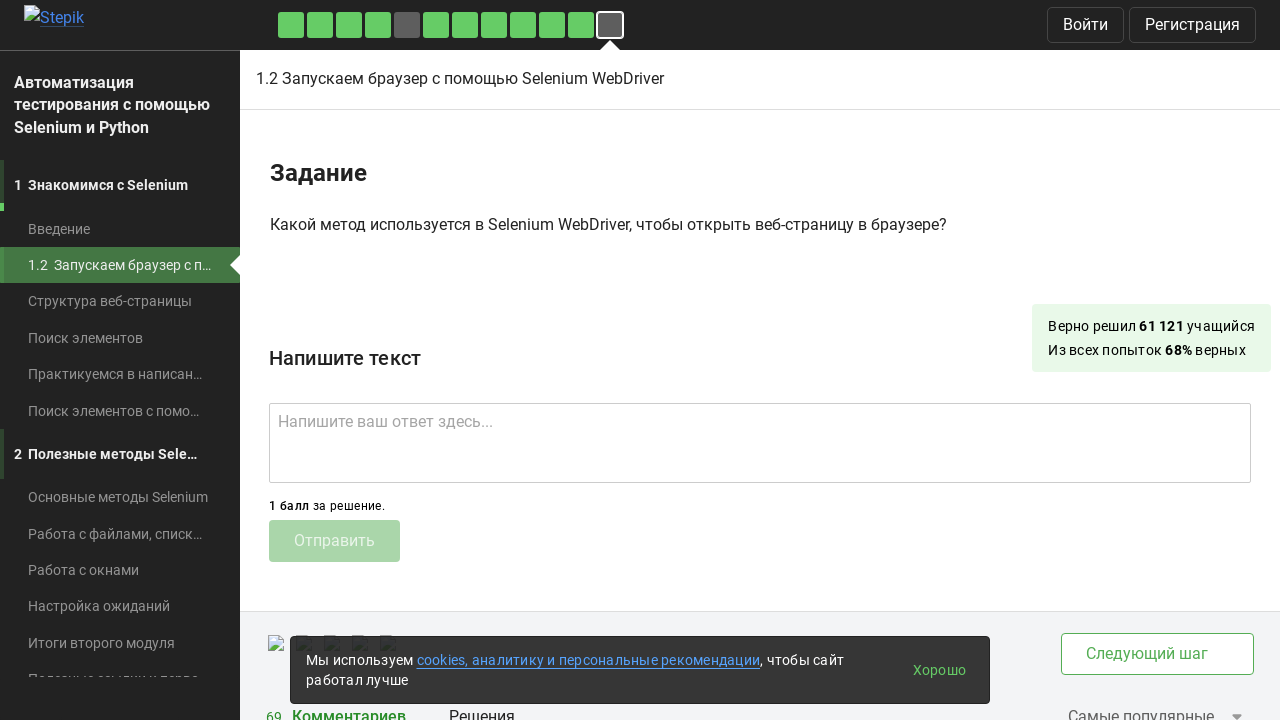

Filled textarea with answer 'get()' on .textarea
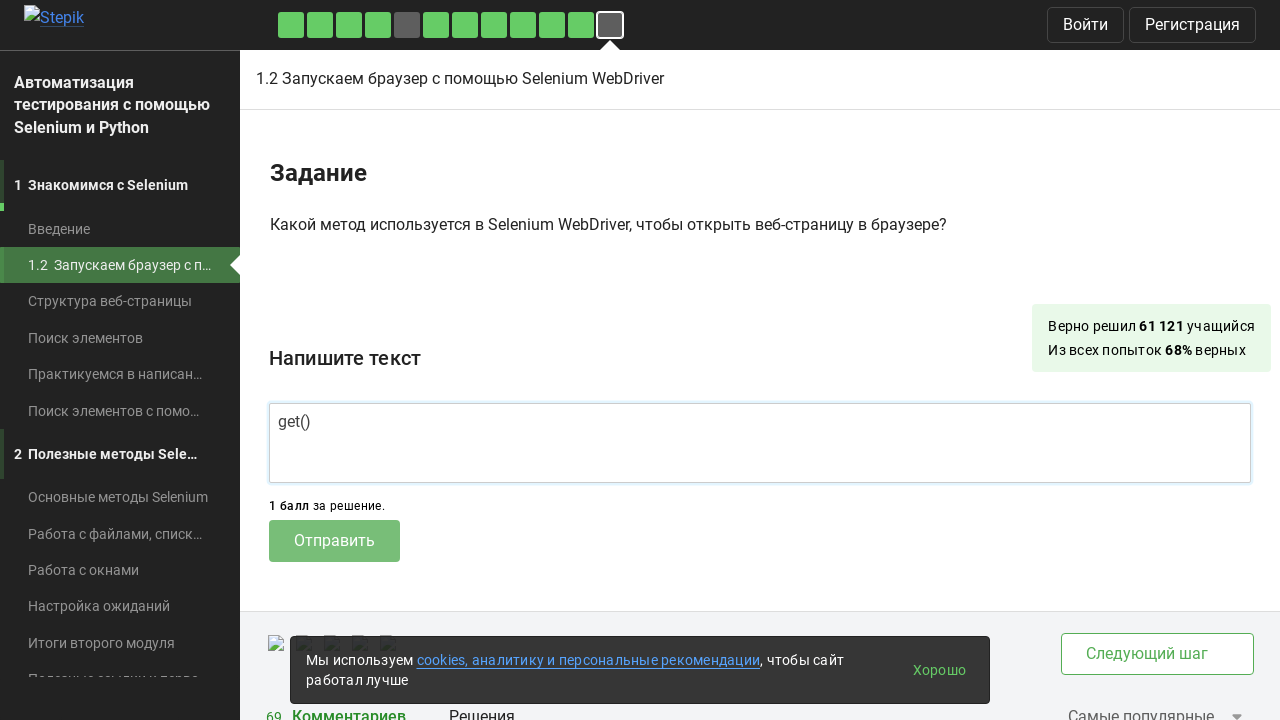

Clicked submit button to submit answer at (334, 541) on .submit-submission
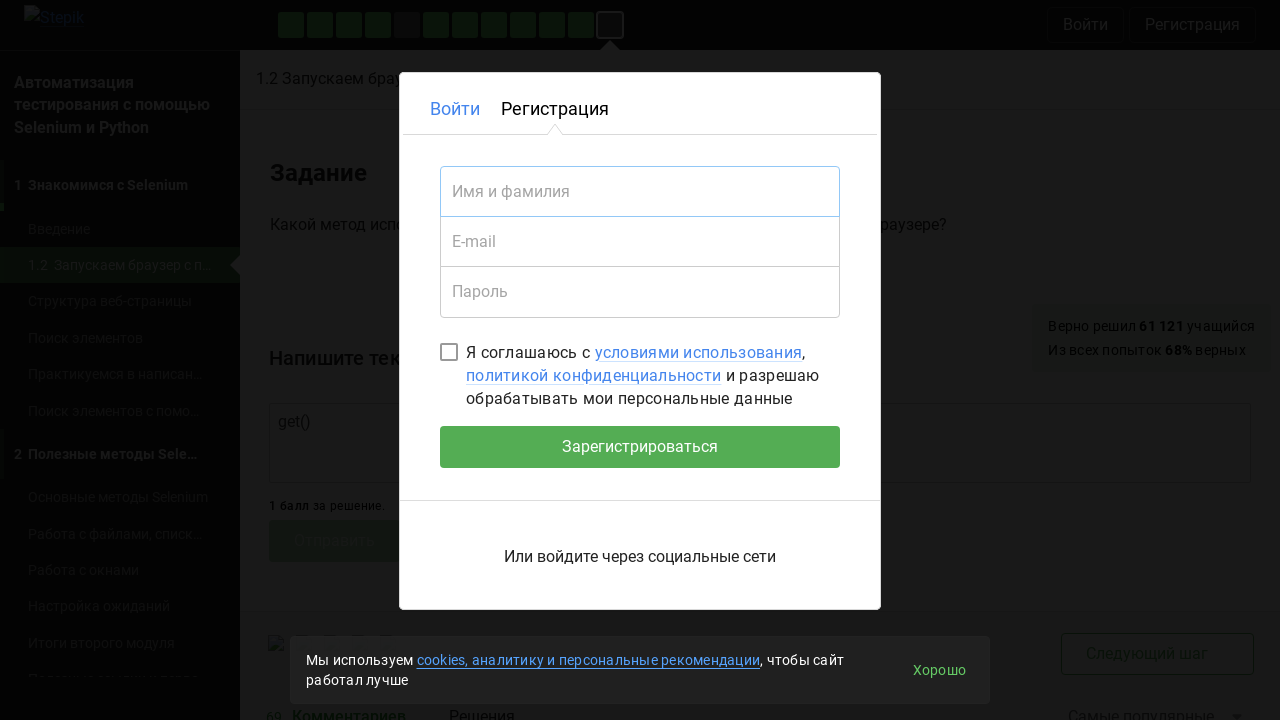

Waited 2 seconds for submission to process
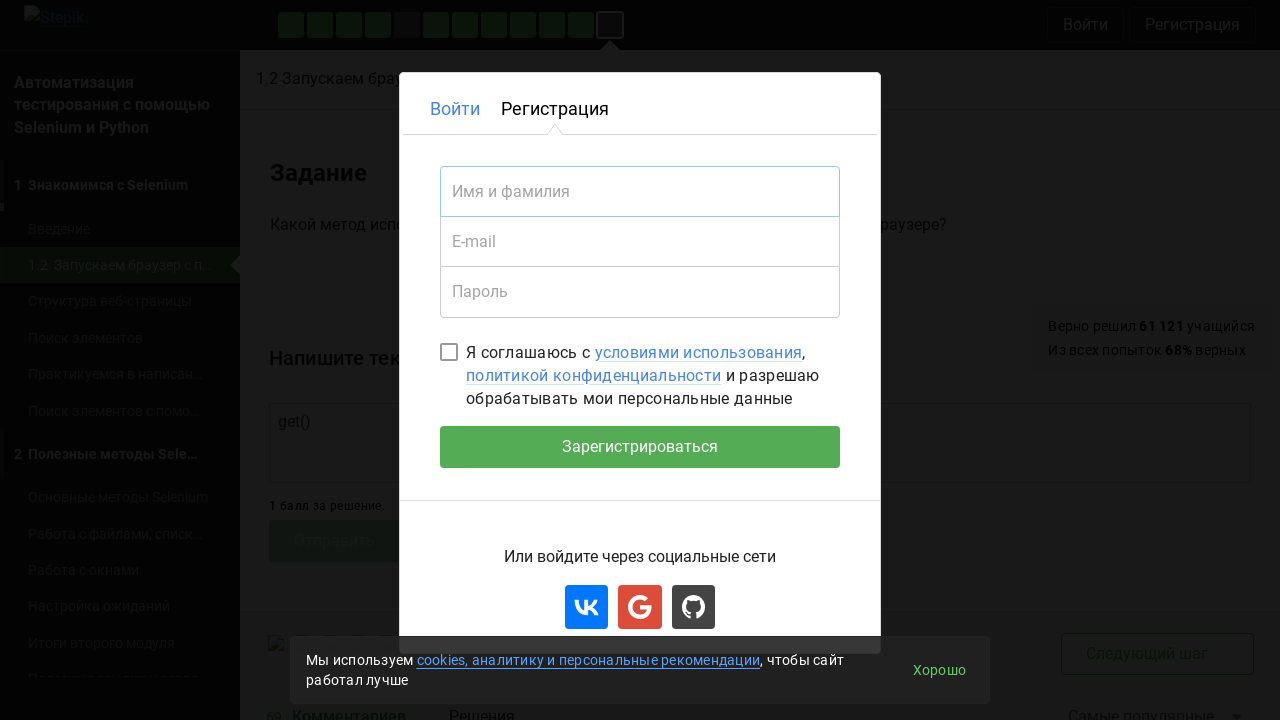

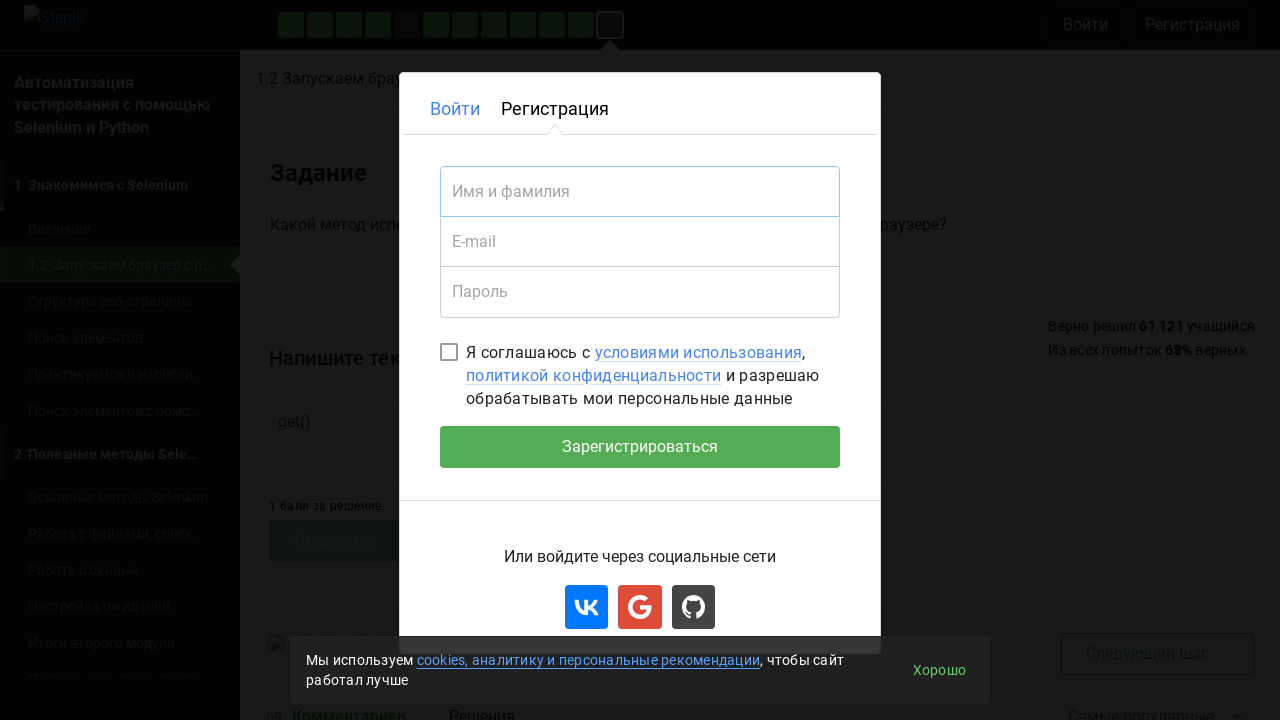